Tests relative locator 'below' functionality by clicking on grid tab and finding an element below a center element

Starting URL: https://demoqa.com/selectable

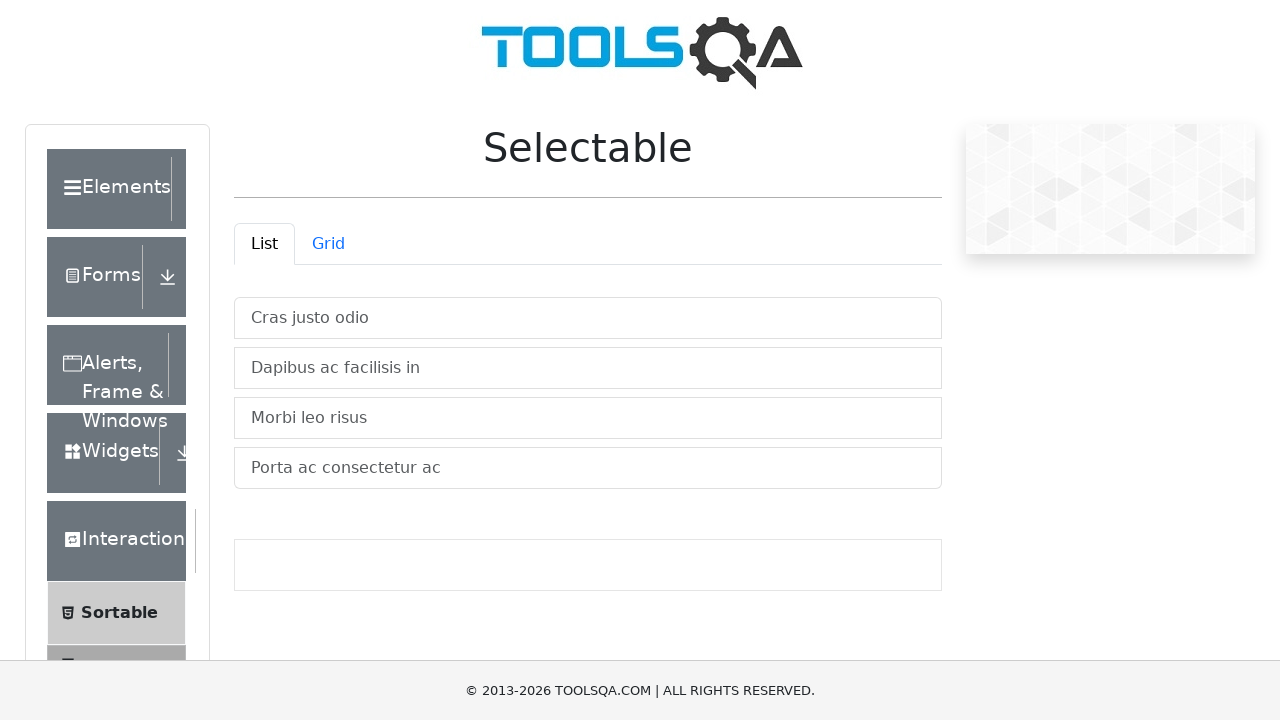

Clicked on the Grid tab at (328, 244) on #demo-tab-grid
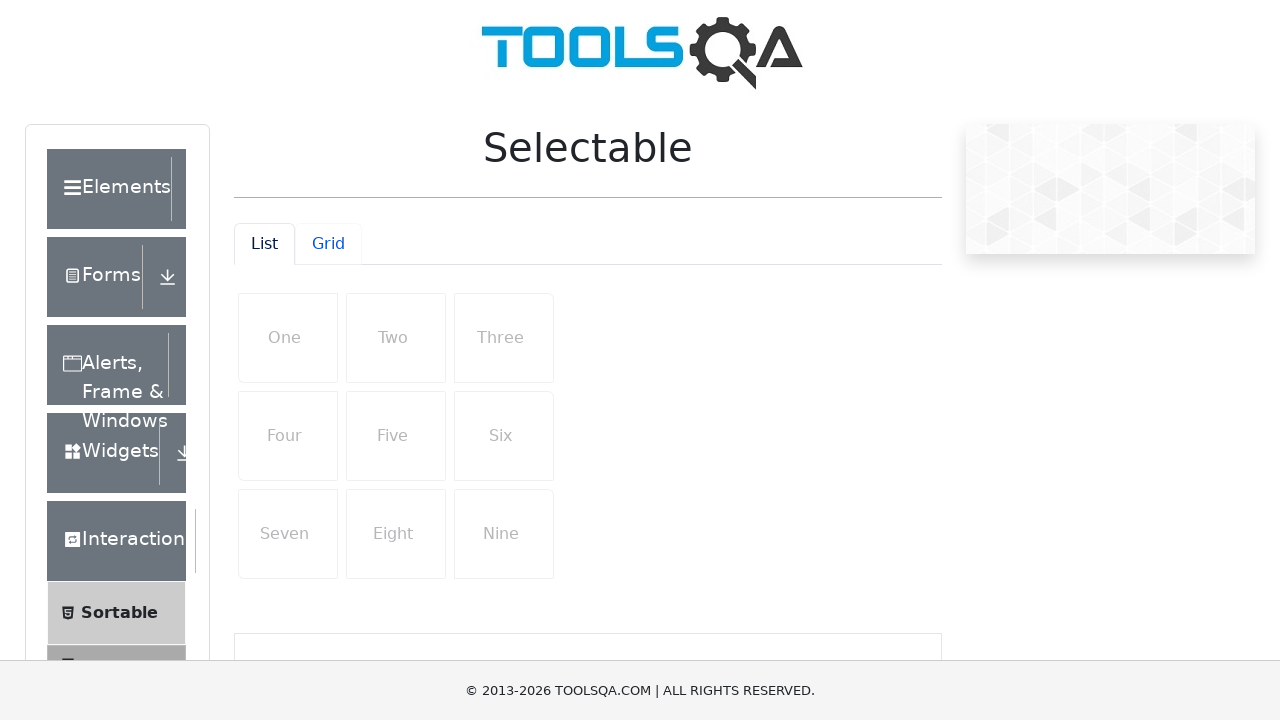

Waited for center element in row 2 to be visible
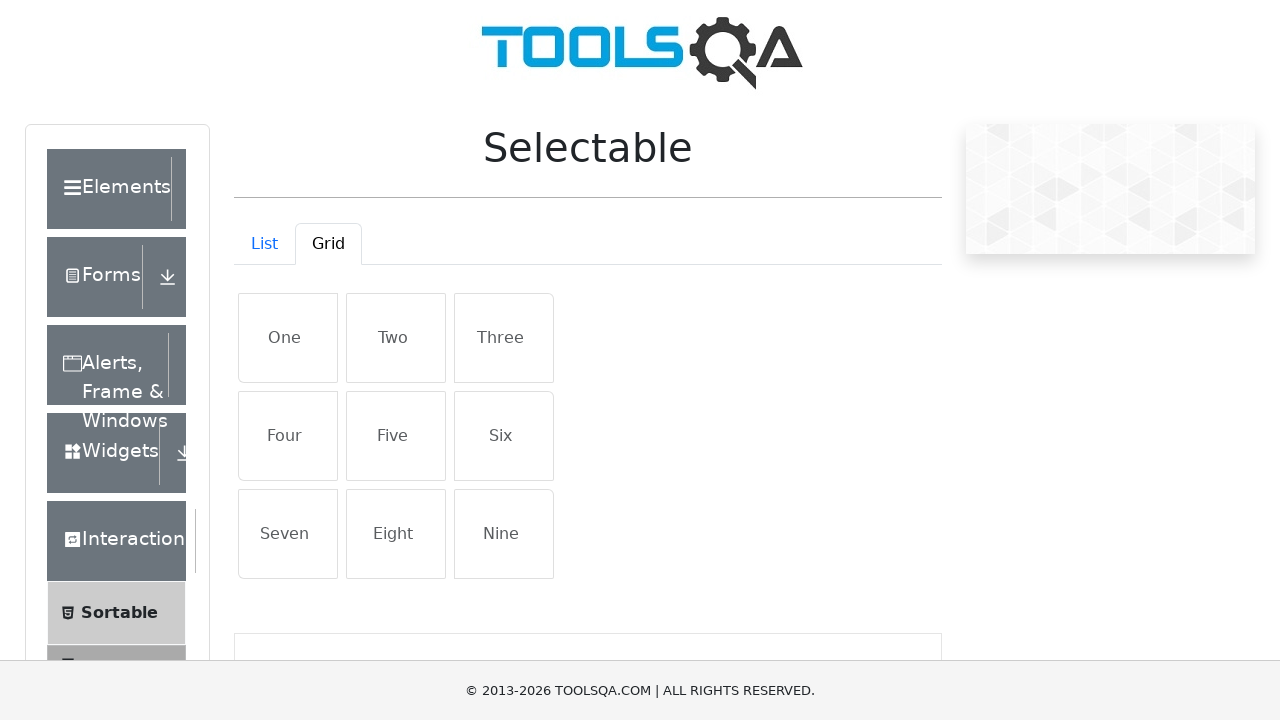

Located the center element
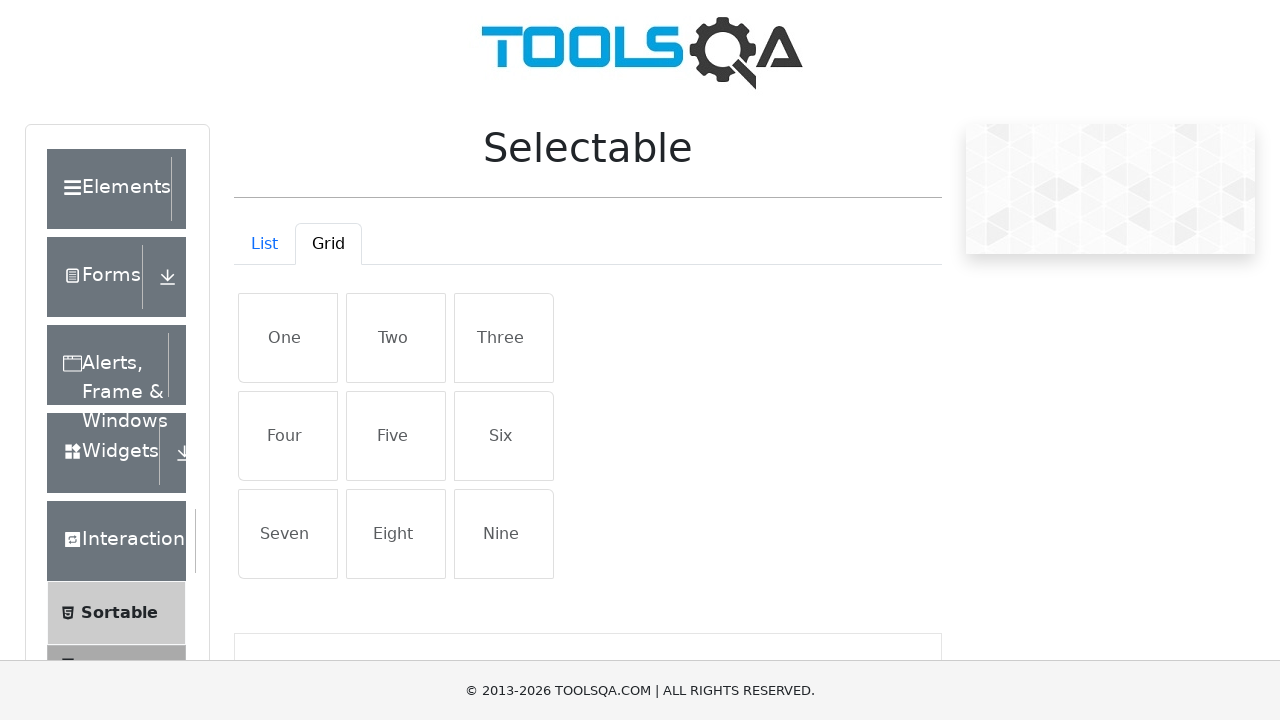

Located the element below the center element using relative locator
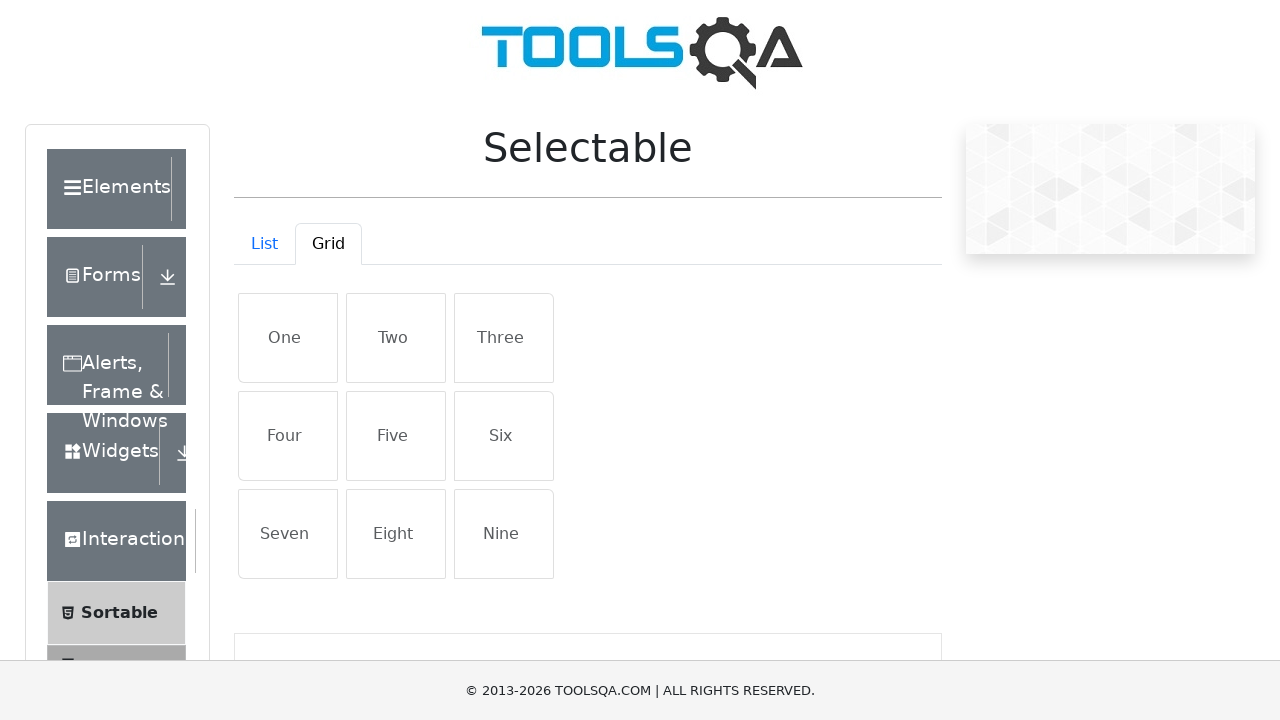

Verified that the below element contains text 'Eight'
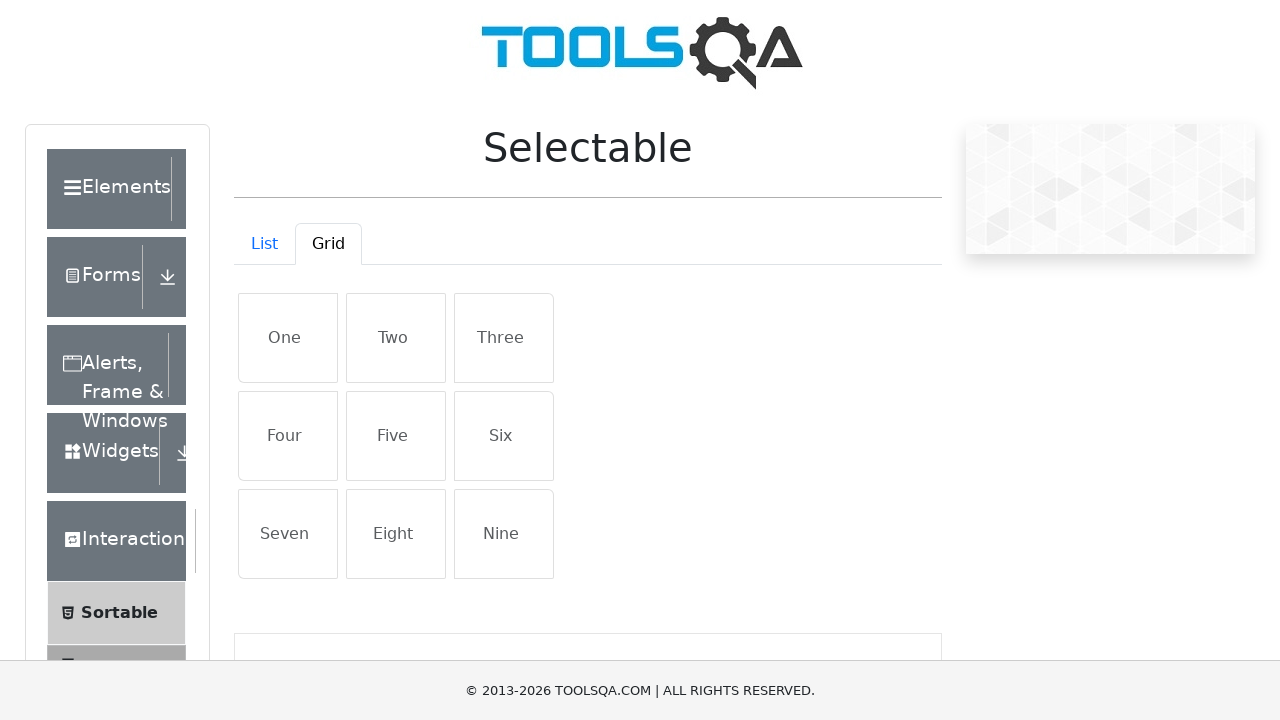

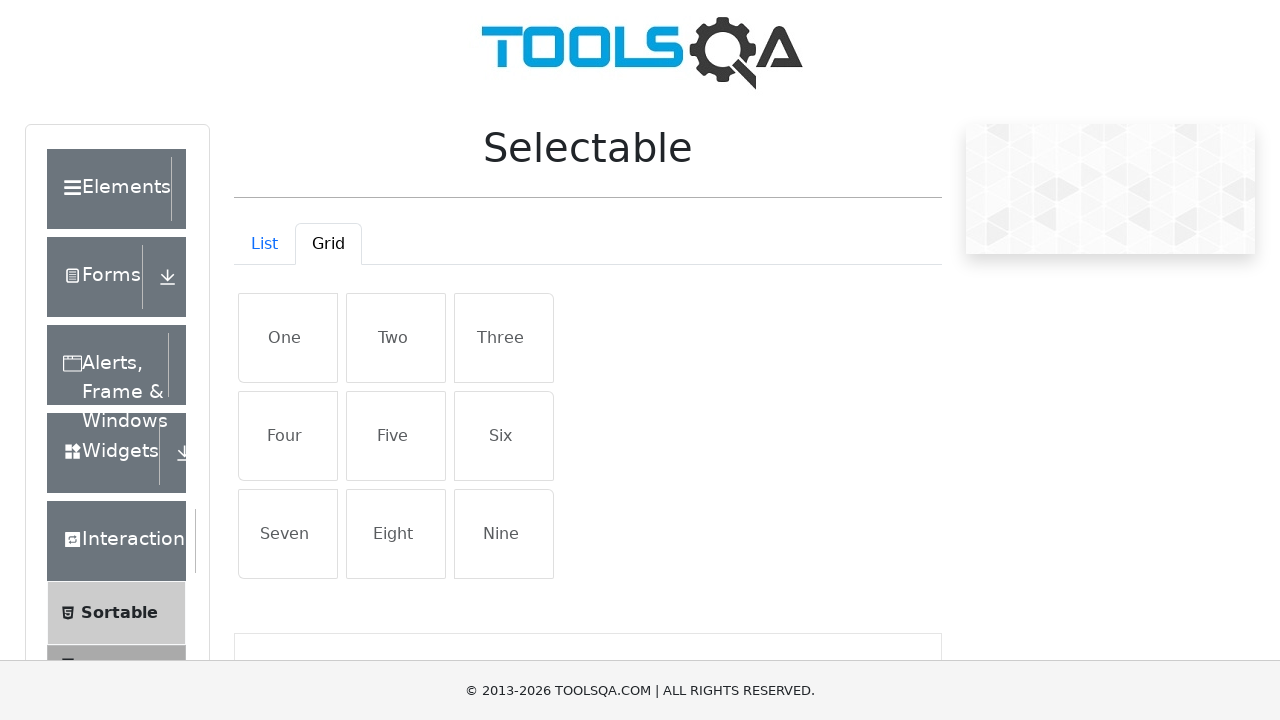